Tests Dell's product page and cart functionality by accessing a laptop product page, extracting the price, clicking add to cart, and navigating to the cart page.

Starting URL: https://www.dell.com/pt-br/shop/notebooks-dell/notebook-inspiron-15/spd/inspiron-15-5510-laptop/i5510u4101w

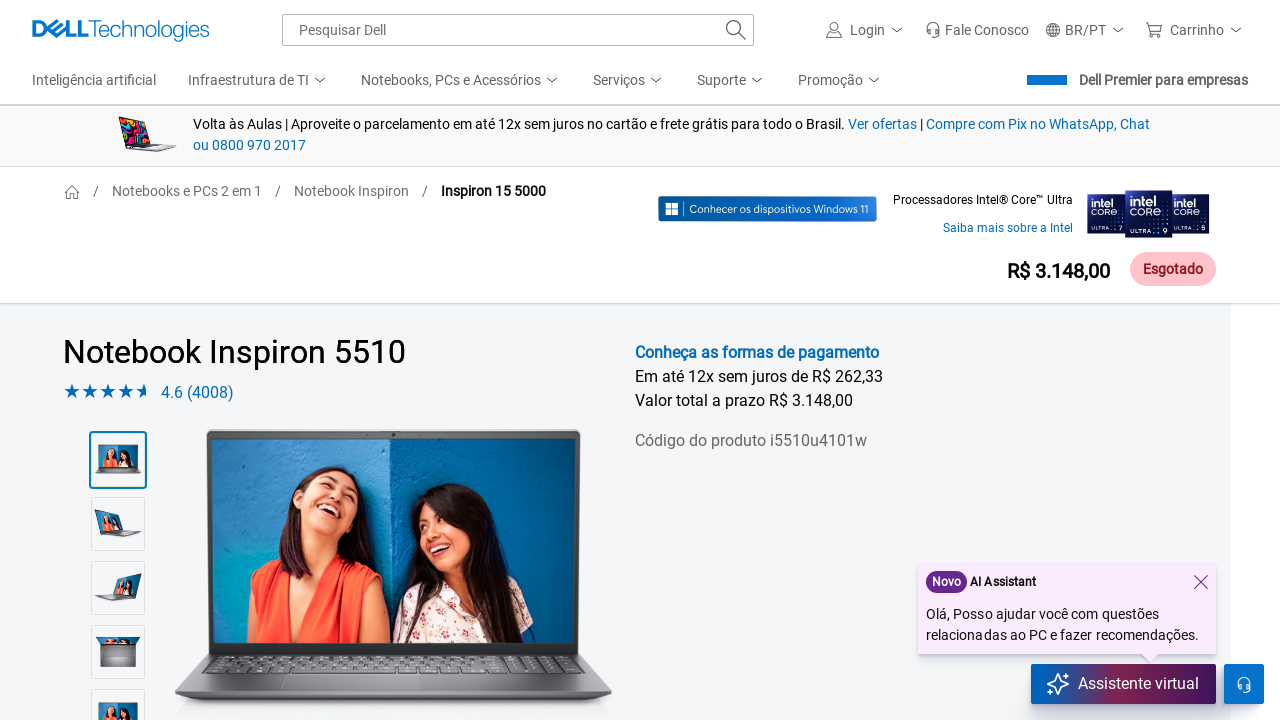

Waited for add-to-cart button to load on product page
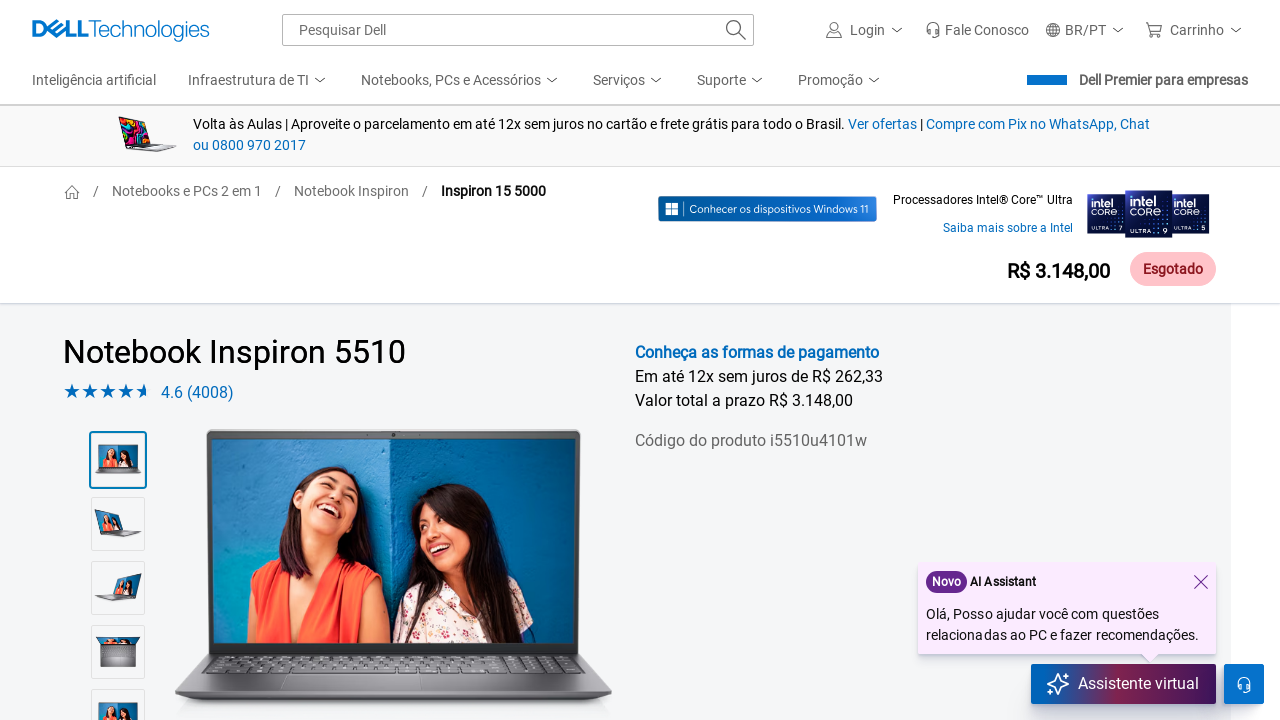

Add to cart button not found or click failed on //*[@id="add-to-cart-stack"]/div[2]/button
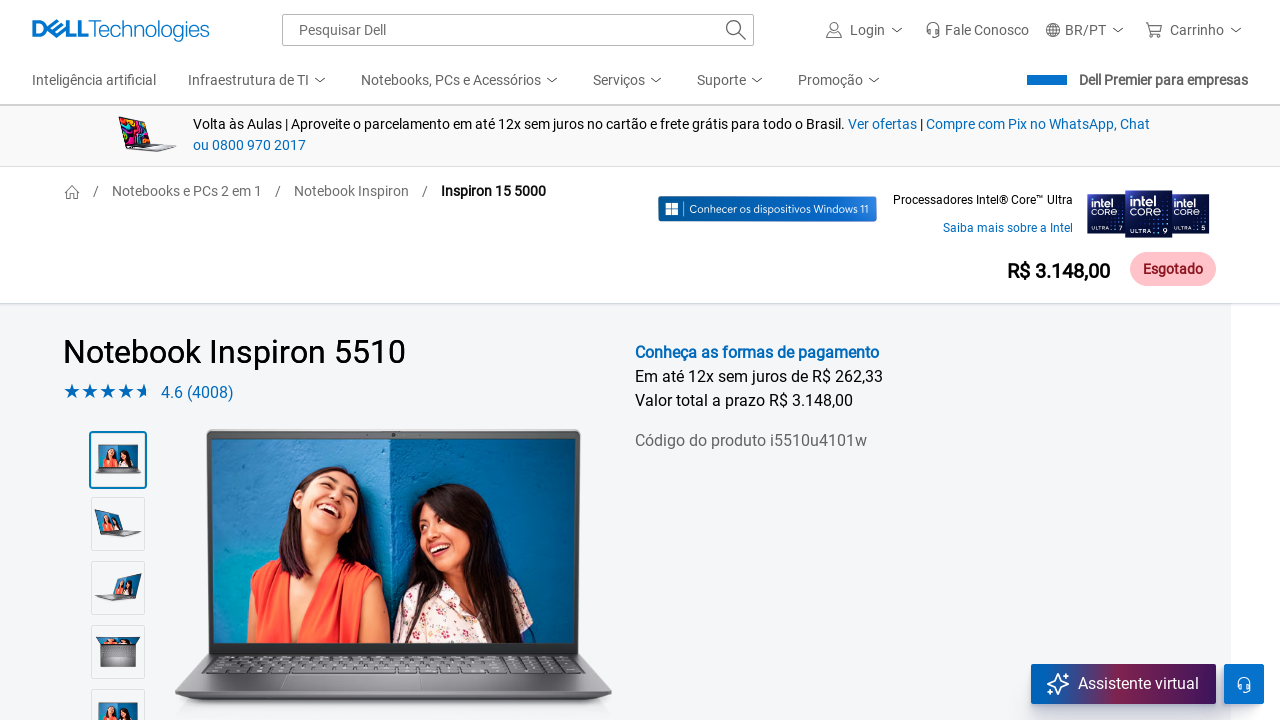

Waited 3 seconds for cart action to complete
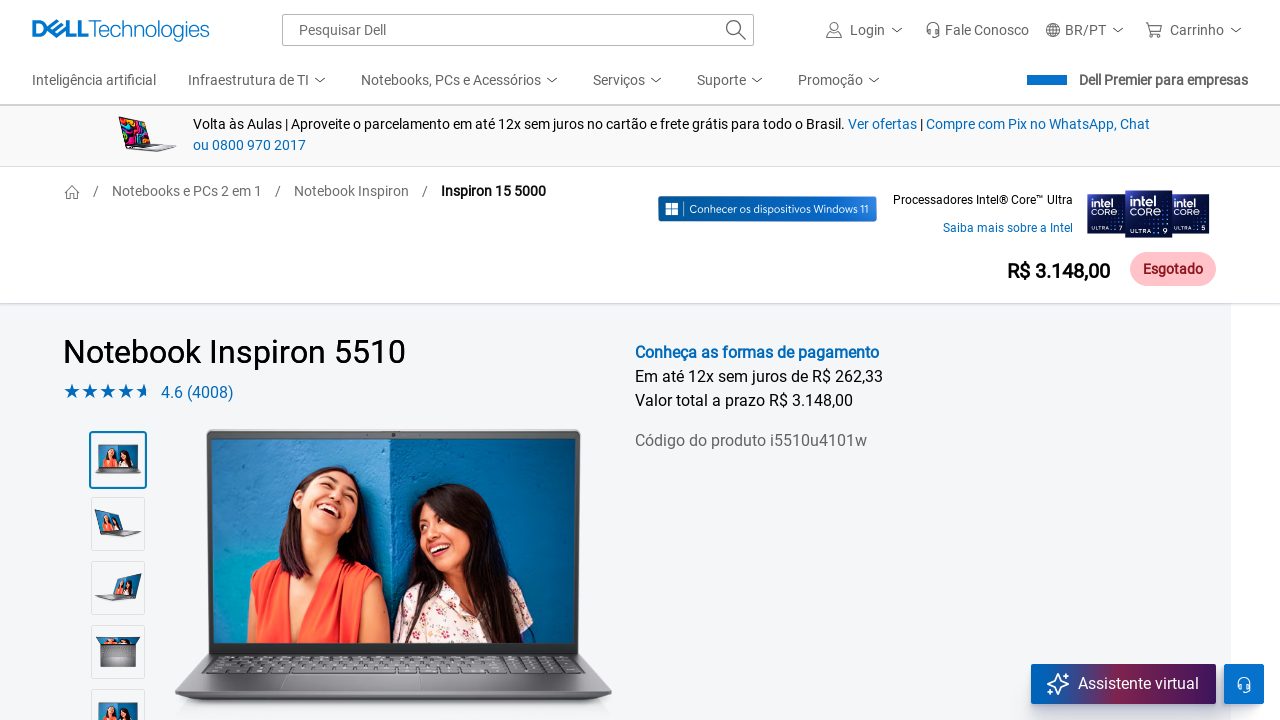

Navigated to Dell cart page
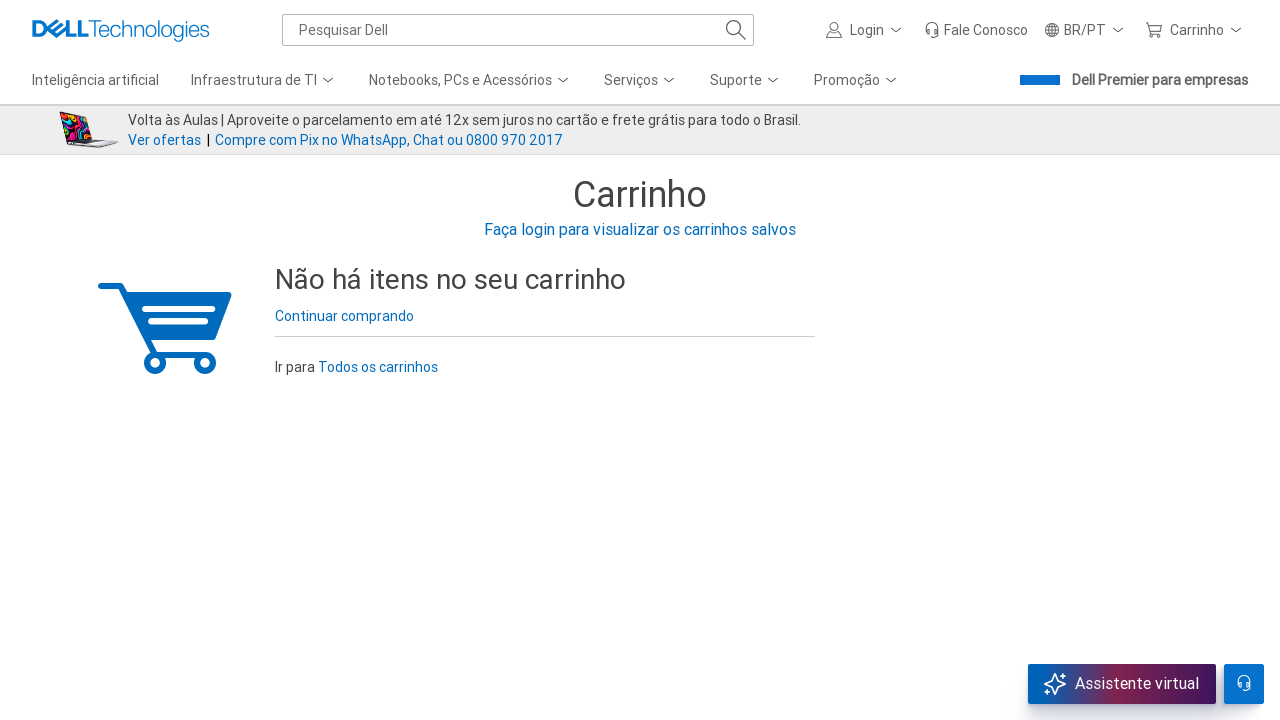

Cart page fully loaded with all network requests completed
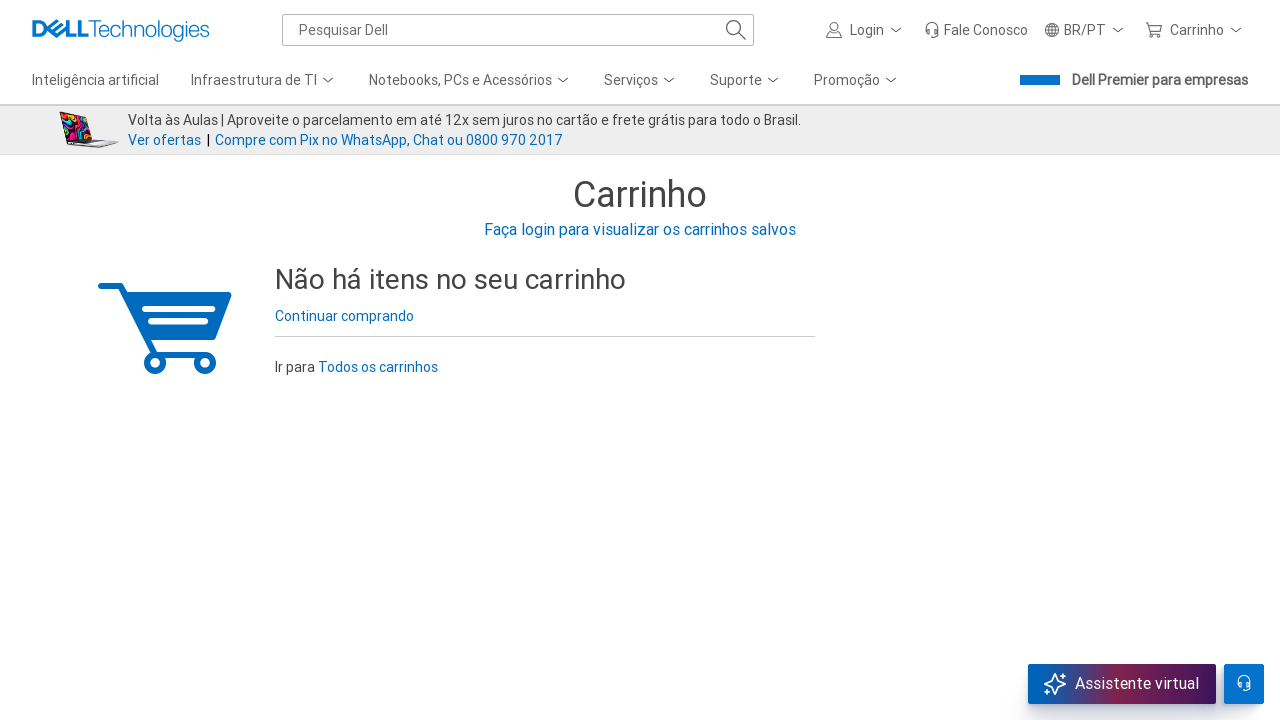

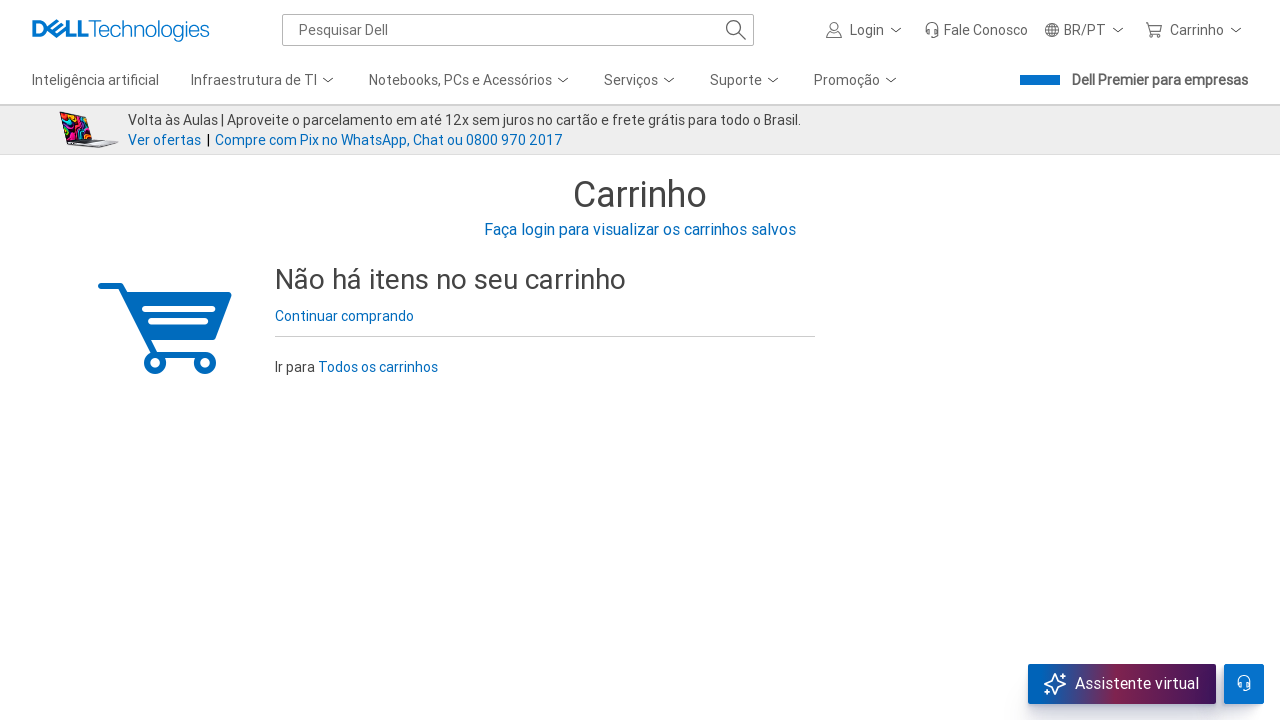